Tests checkbox functionality by clicking on three different checkboxes using different selector strategies (id, CSS selector, and XPath)

Starting URL: https://formy-project.herokuapp.com/checkbox

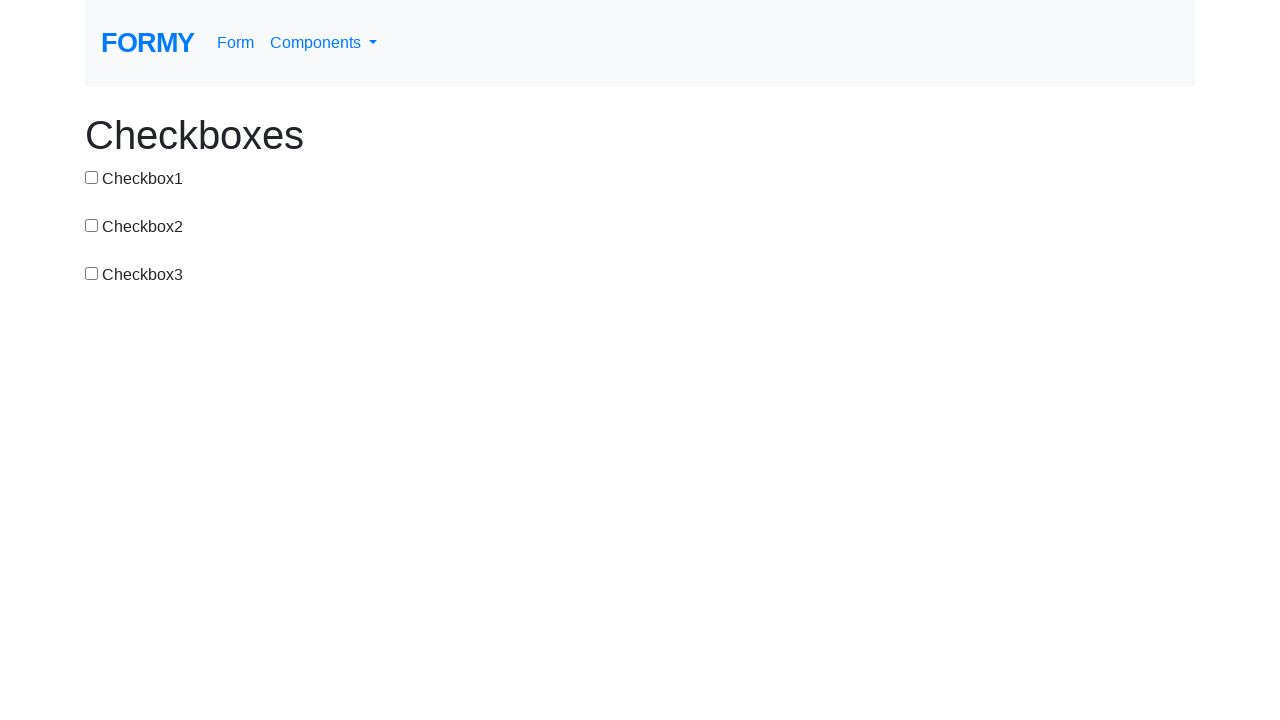

Clicked first checkbox using id selector at (92, 177) on #checkbox-1
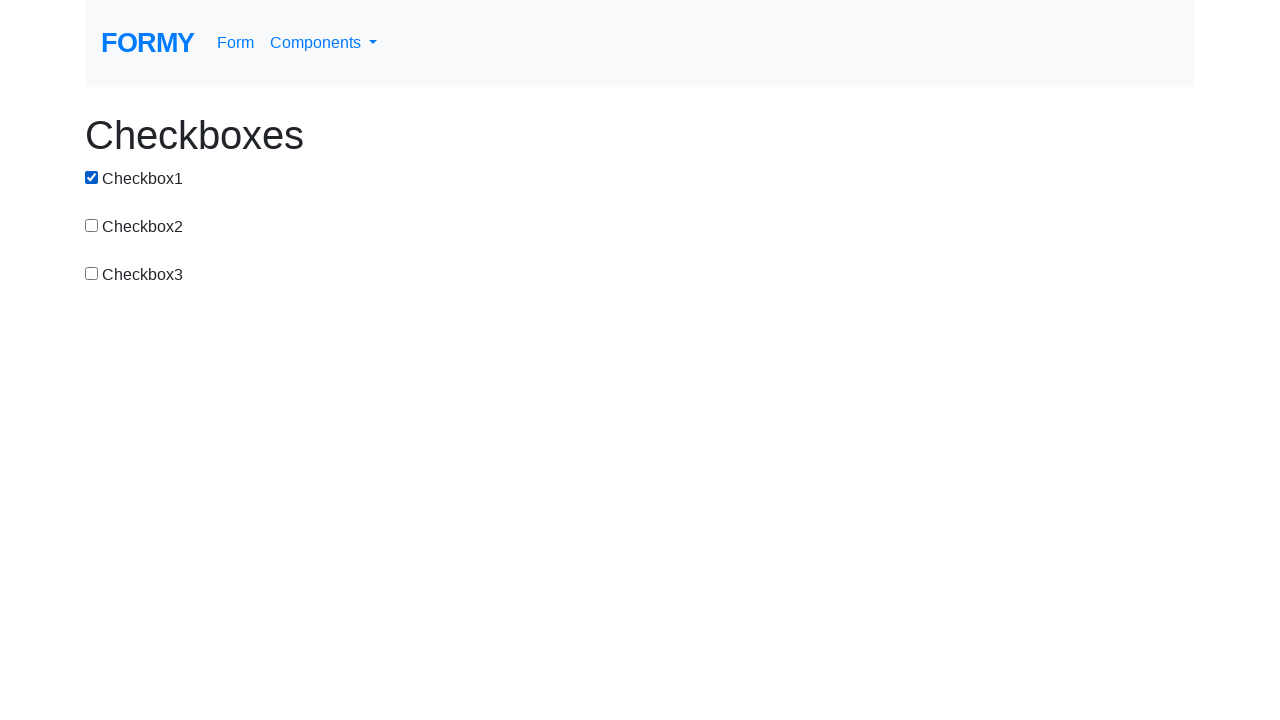

Clicked second checkbox using CSS selector at (92, 225) on input[value='checkbox-2']
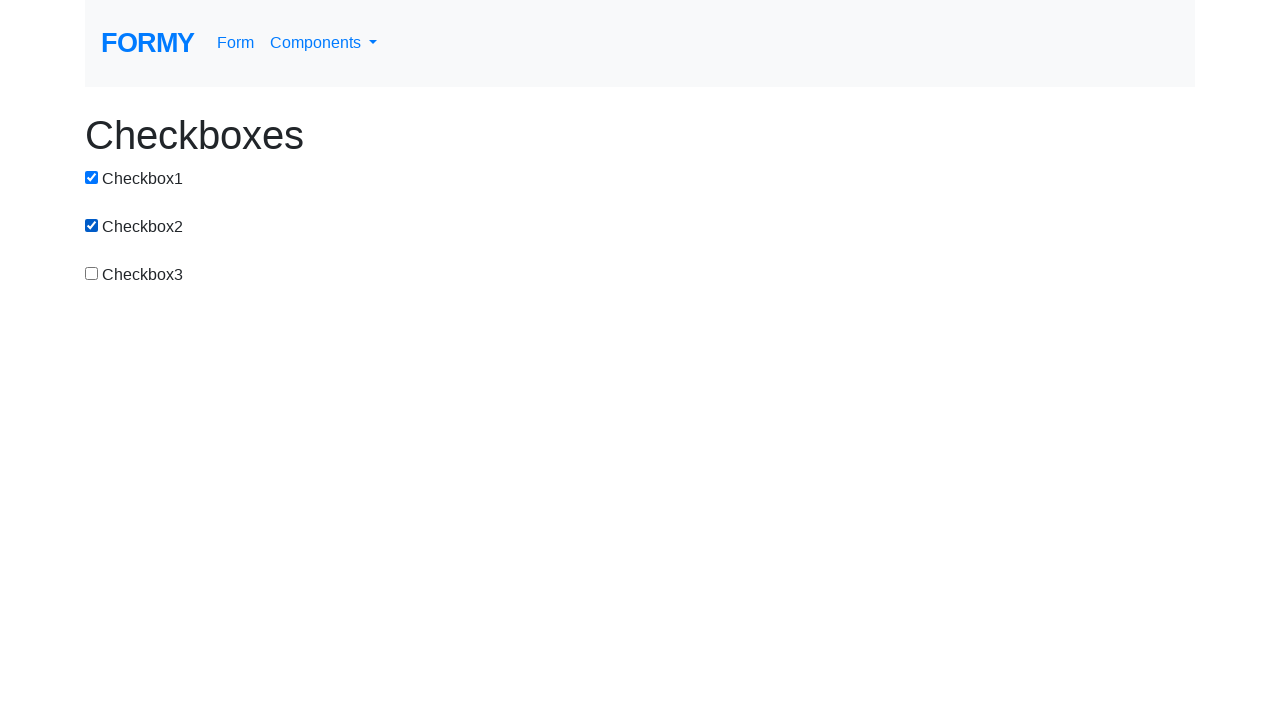

Clicked third checkbox using id selector at (92, 273) on #checkbox-3
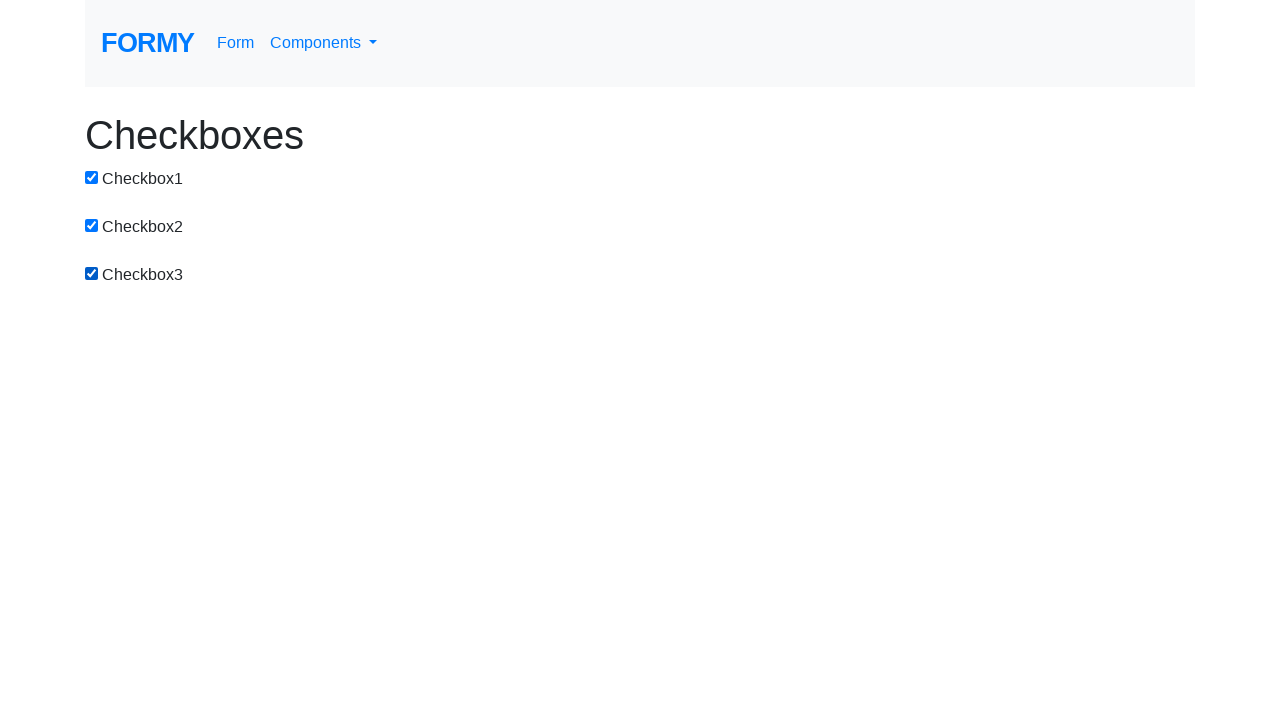

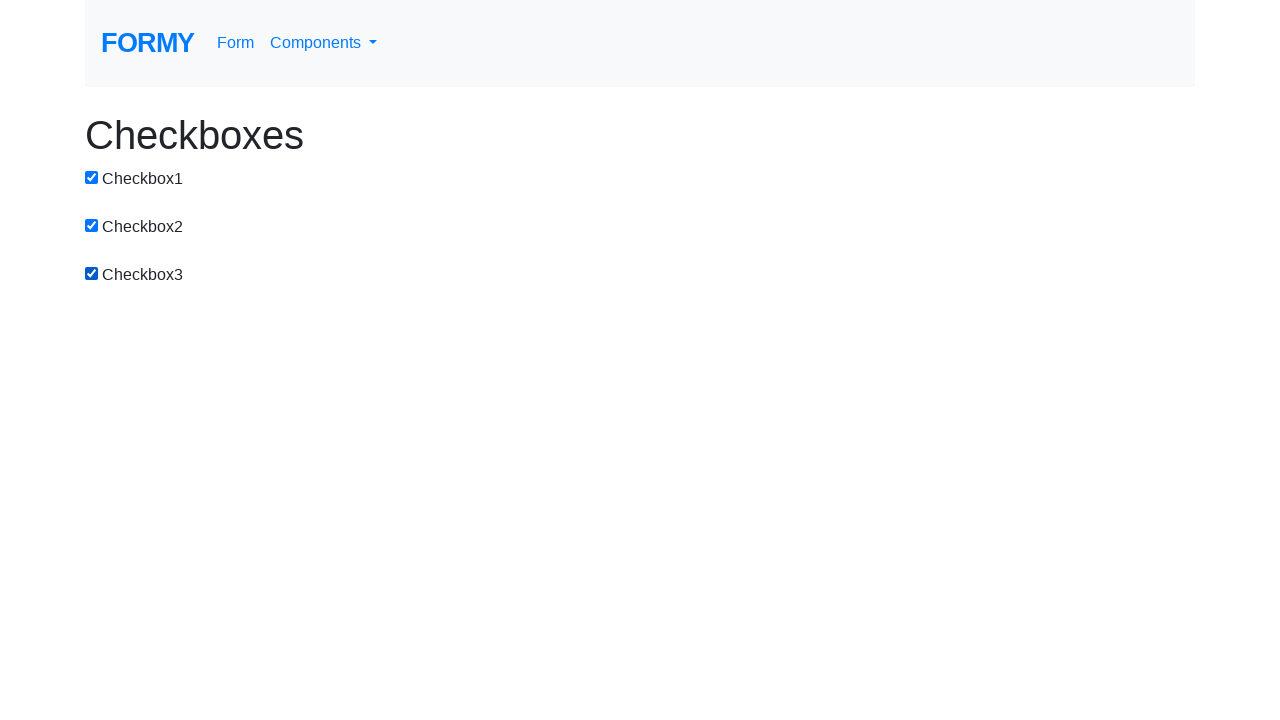